Tests dynamic controls by clicking the Remove button and verifying the checkbox disappears and a message appears

Starting URL: https://the-internet.herokuapp.com/dynamic_controls

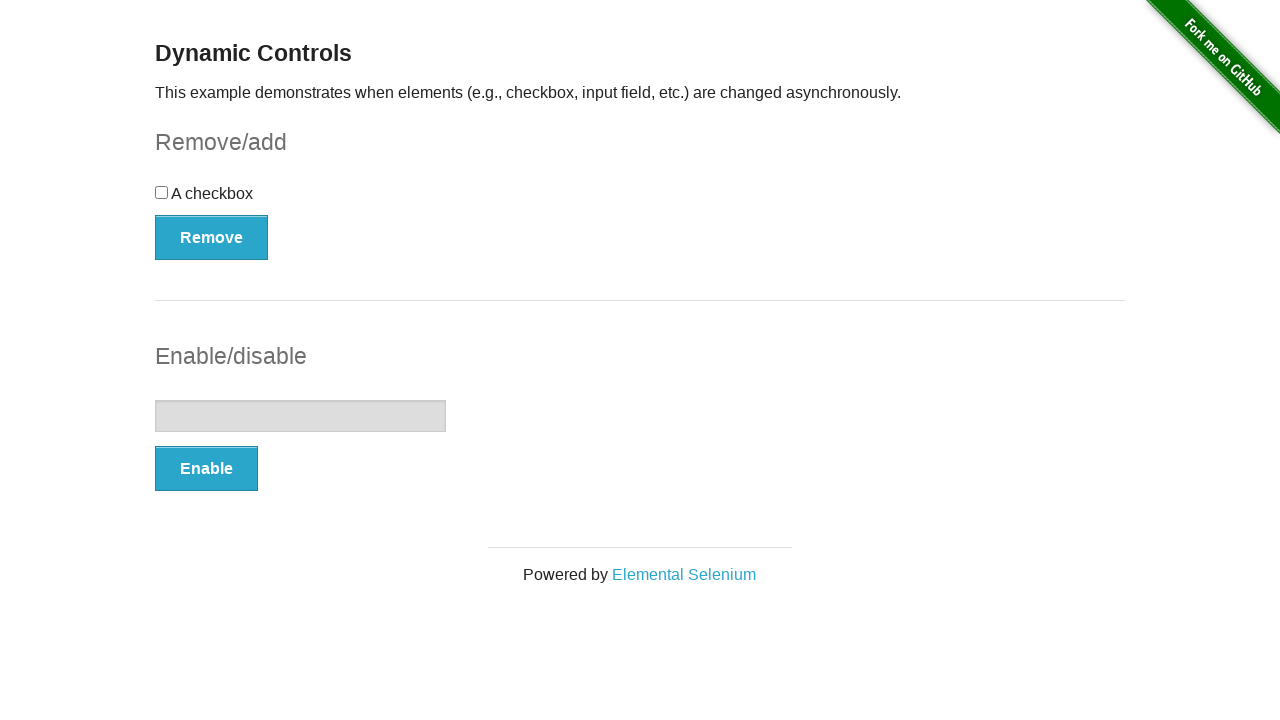

Clicked the Remove button at (212, 237) on xpath=//*[text()='Remove']
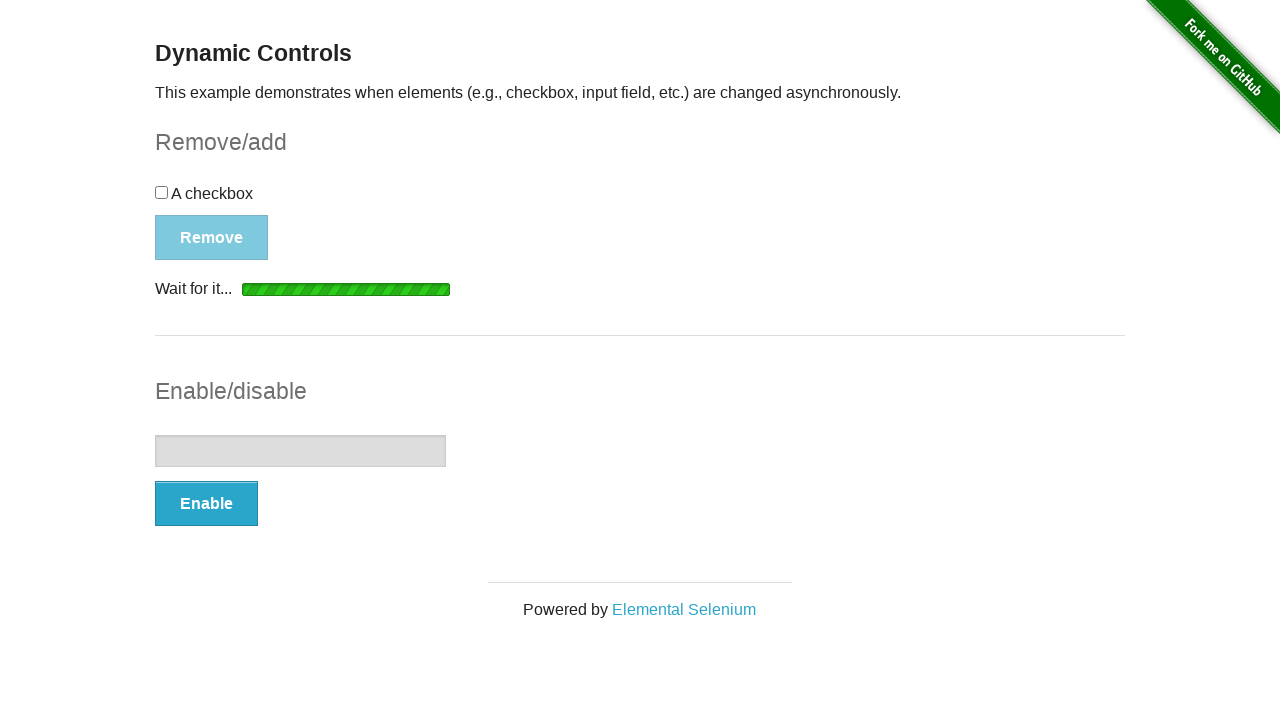

Message appeared after removing checkbox
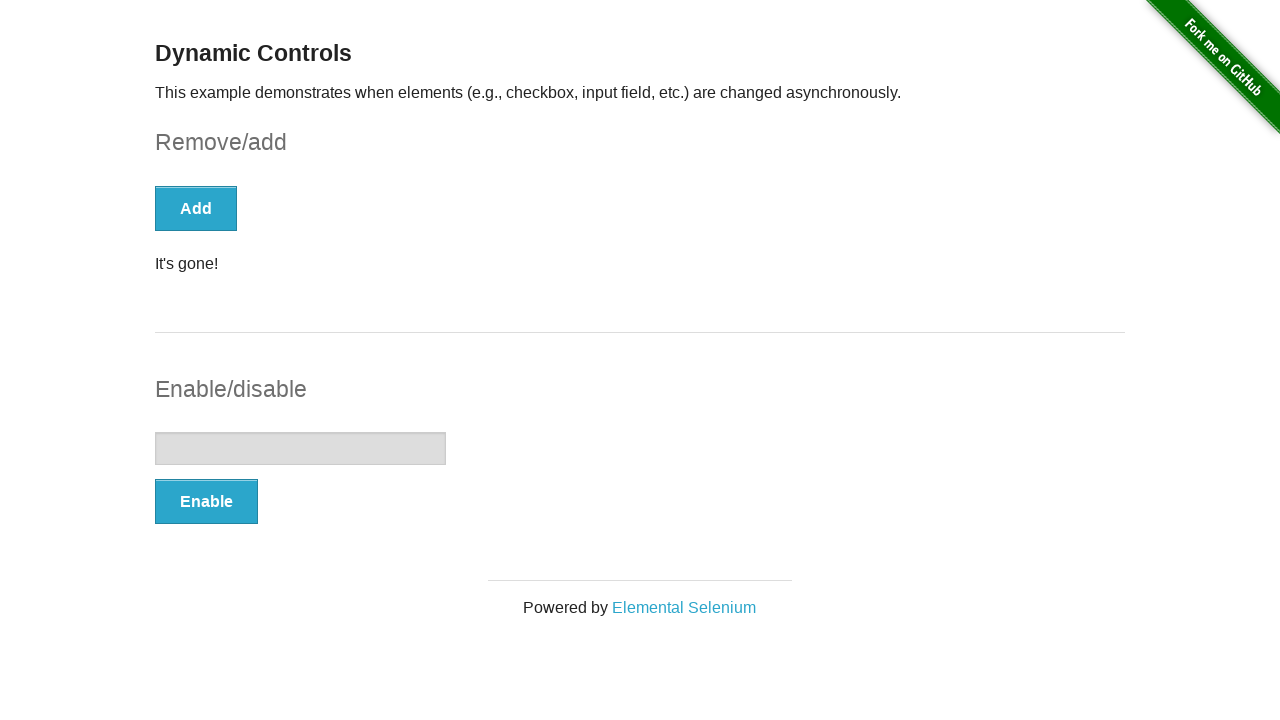

Verified checkbox disappeared from the page
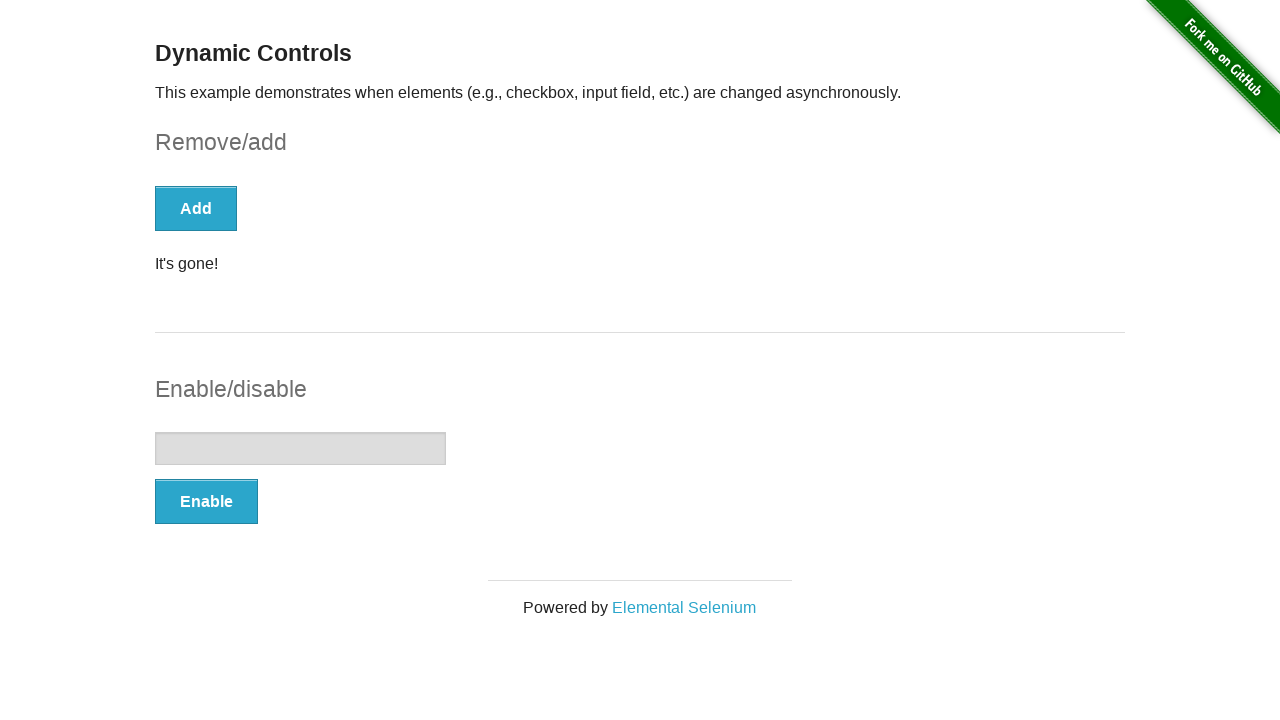

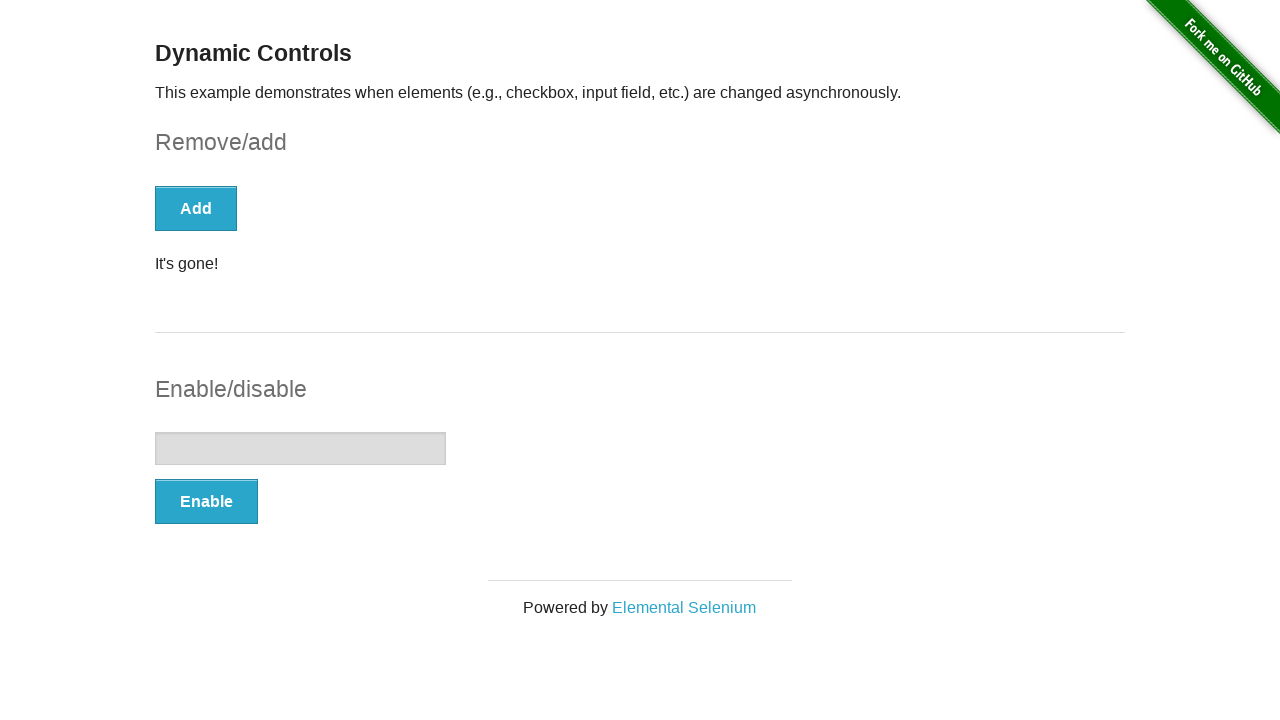